Tests that the All filter shows all todo items regardless of completion status

Starting URL: https://demo.playwright.dev/todomvc

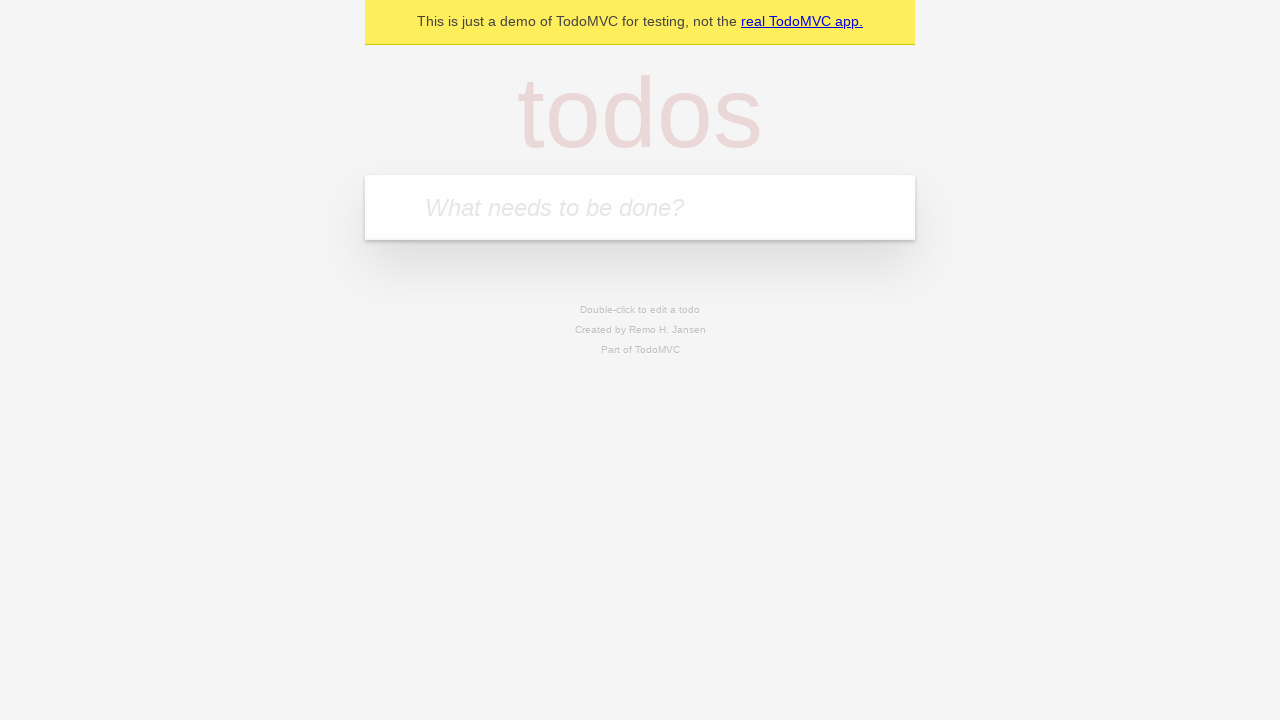

Filled todo input with 'buy some cheese' on internal:attr=[placeholder="What needs to be done?"i]
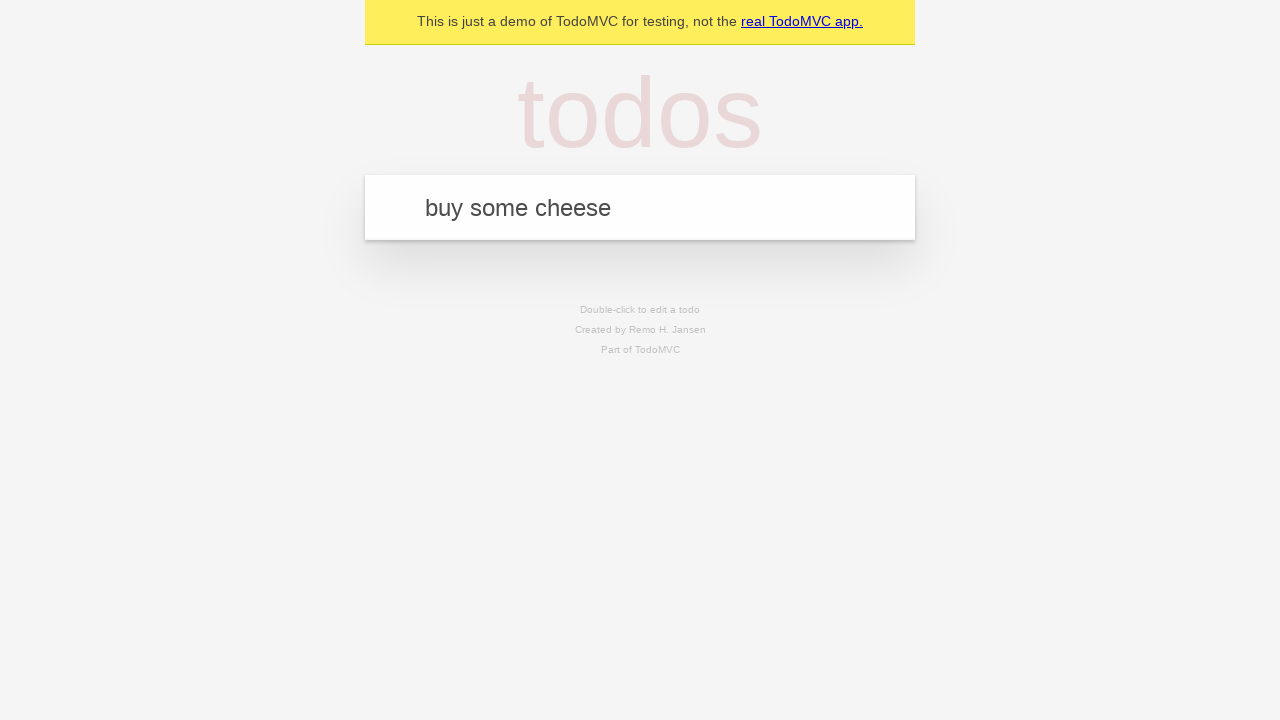

Pressed Enter to create first todo item on internal:attr=[placeholder="What needs to be done?"i]
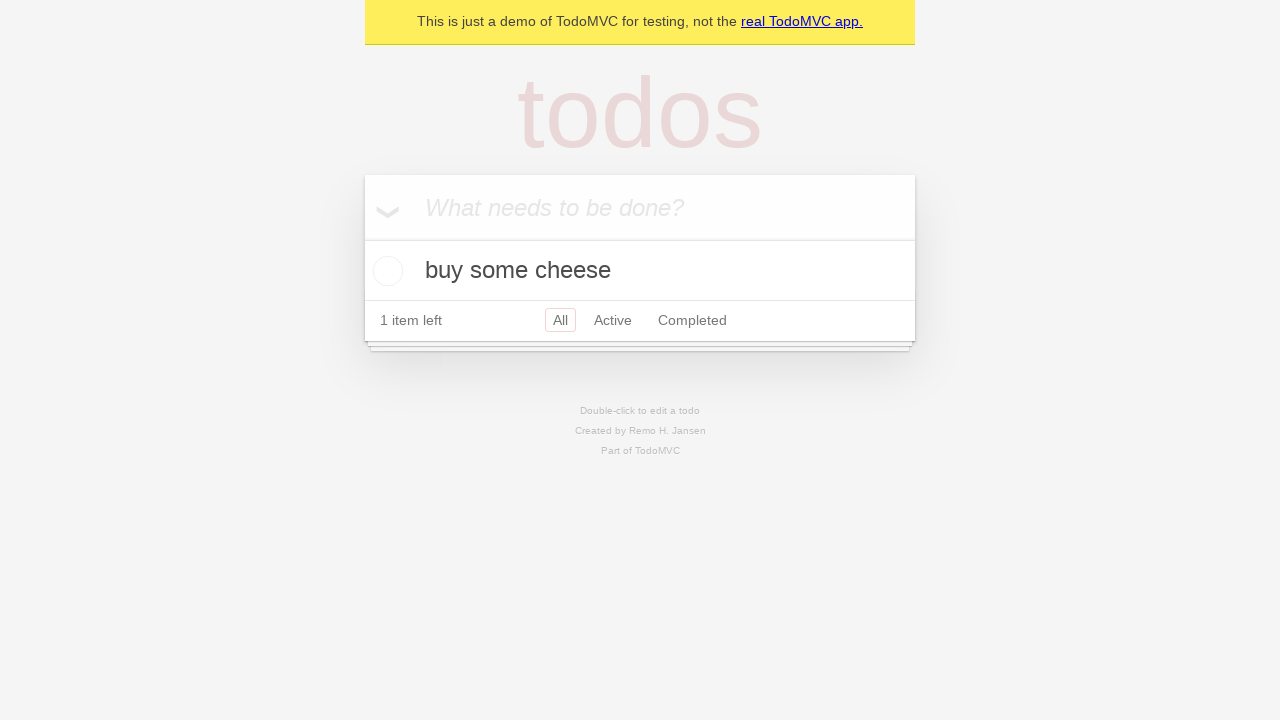

Filled todo input with 'feed the cat' on internal:attr=[placeholder="What needs to be done?"i]
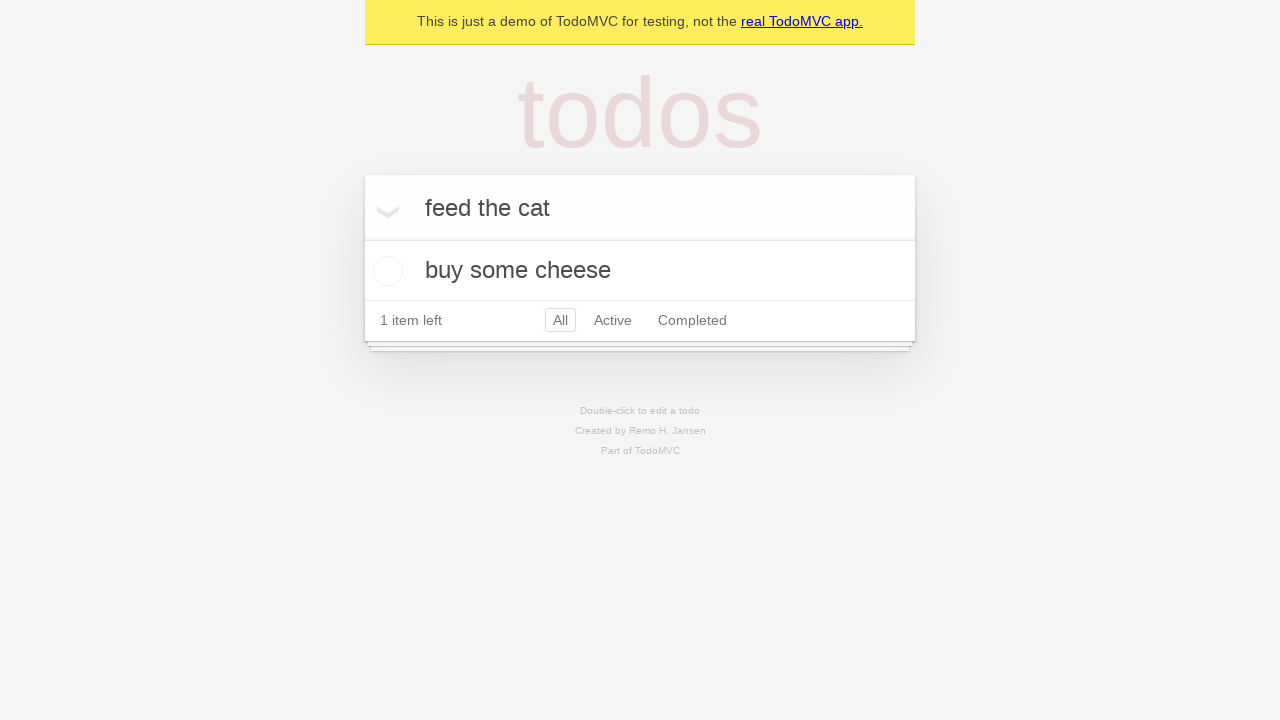

Pressed Enter to create second todo item on internal:attr=[placeholder="What needs to be done?"i]
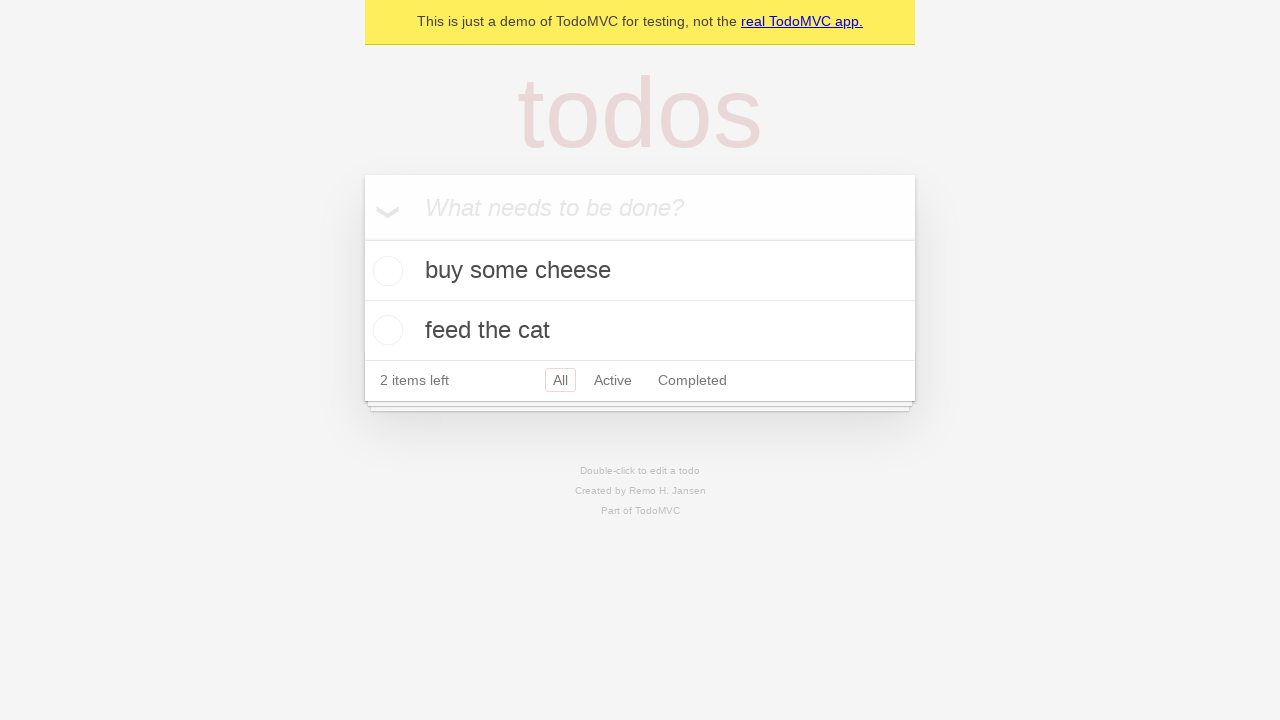

Filled todo input with 'book a doctors appointment' on internal:attr=[placeholder="What needs to be done?"i]
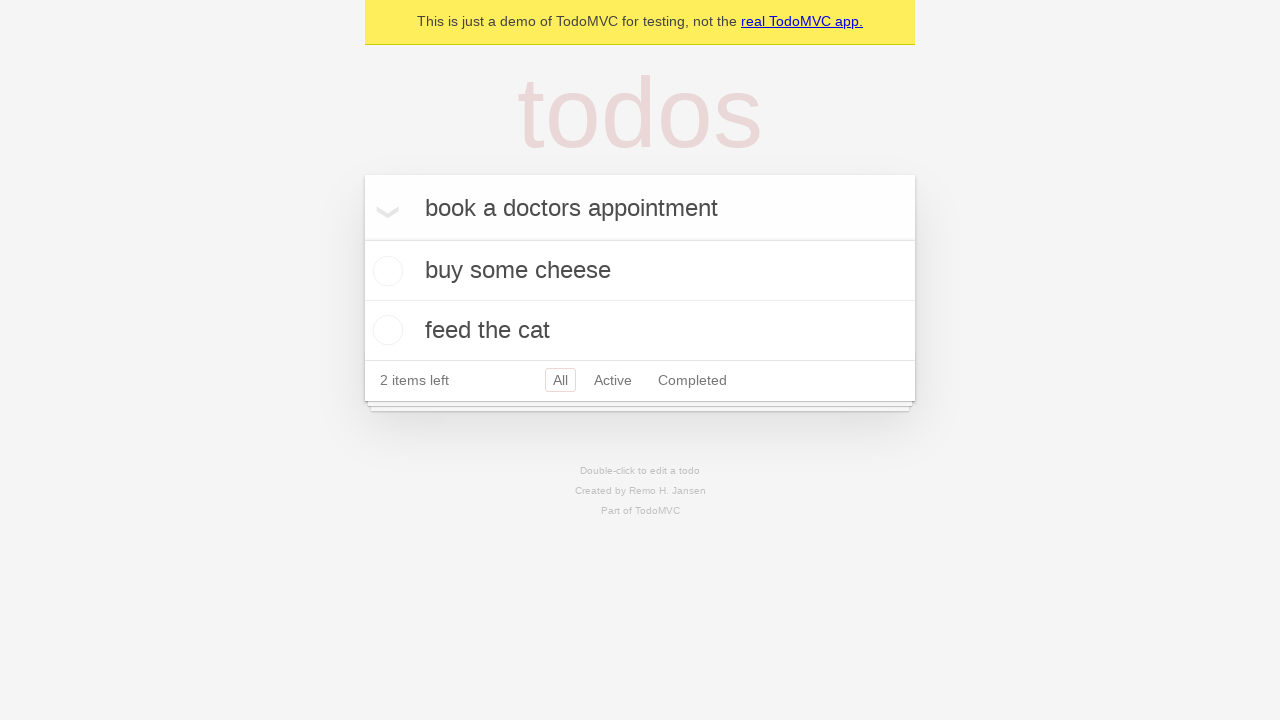

Pressed Enter to create third todo item on internal:attr=[placeholder="What needs to be done?"i]
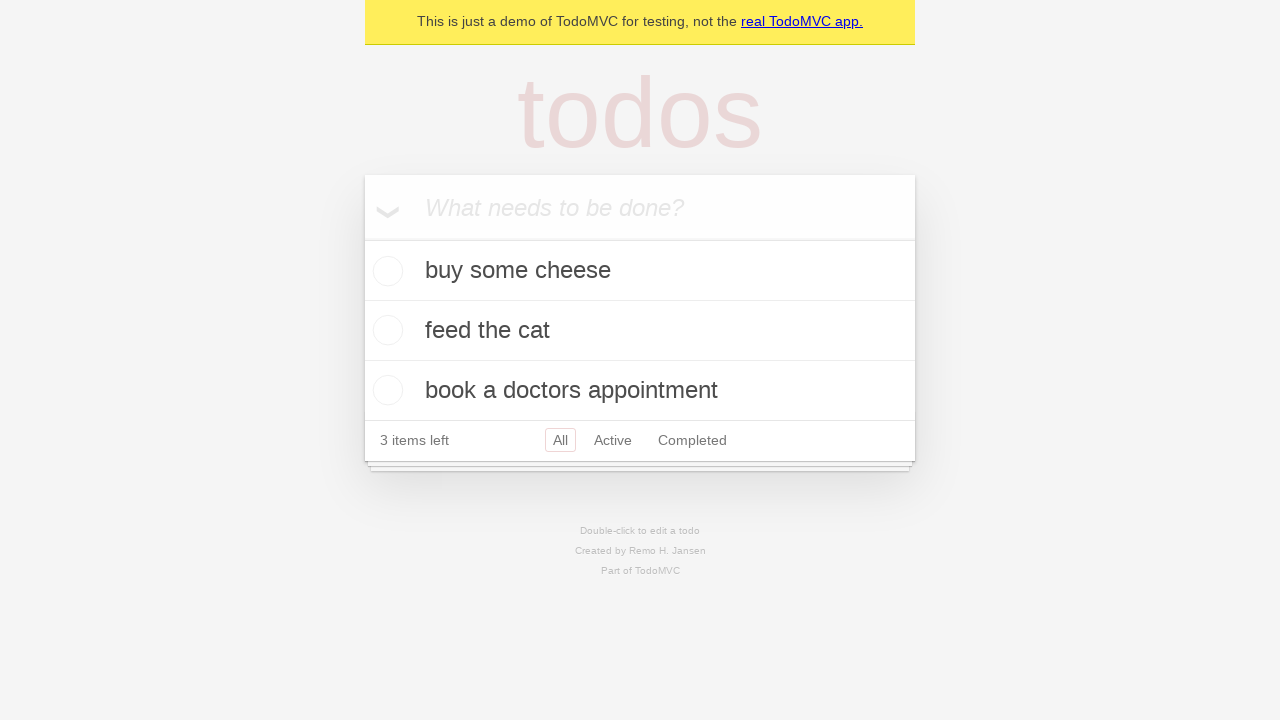

Waited for third todo item to appear
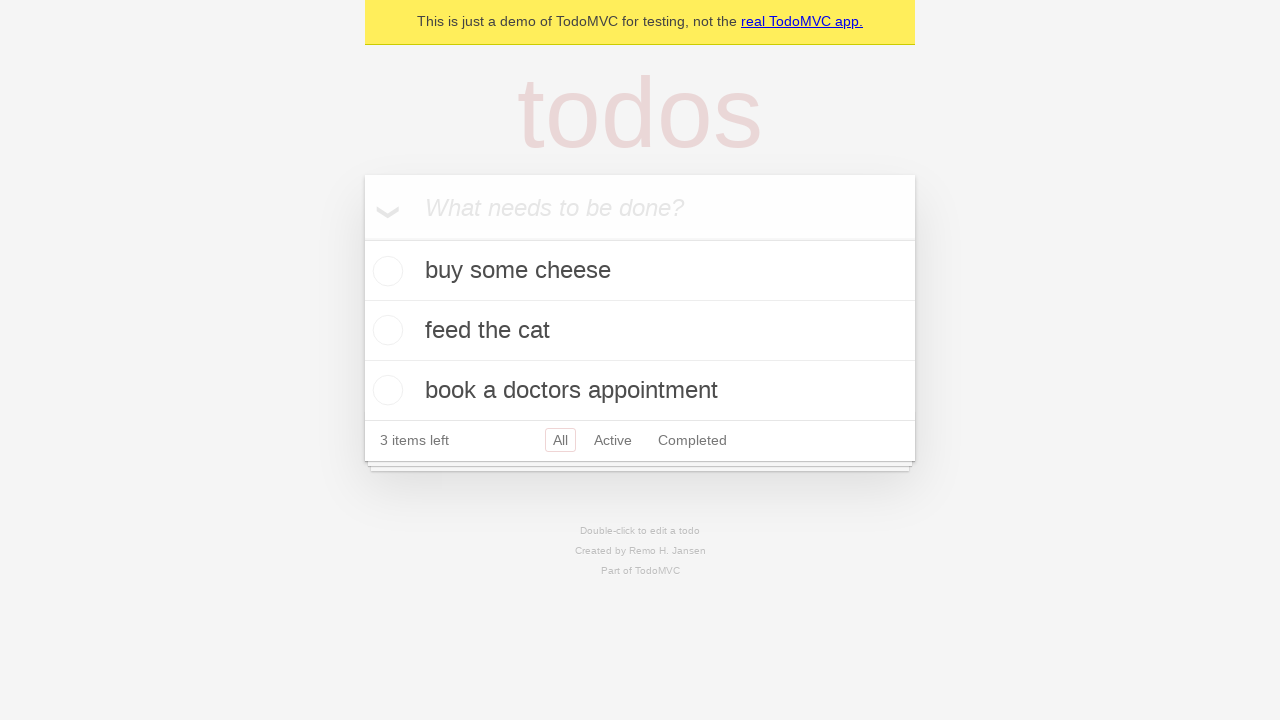

Checked the second todo item as completed at (385, 330) on [data-testid='todo-item'] >> nth=1 >> internal:role=checkbox
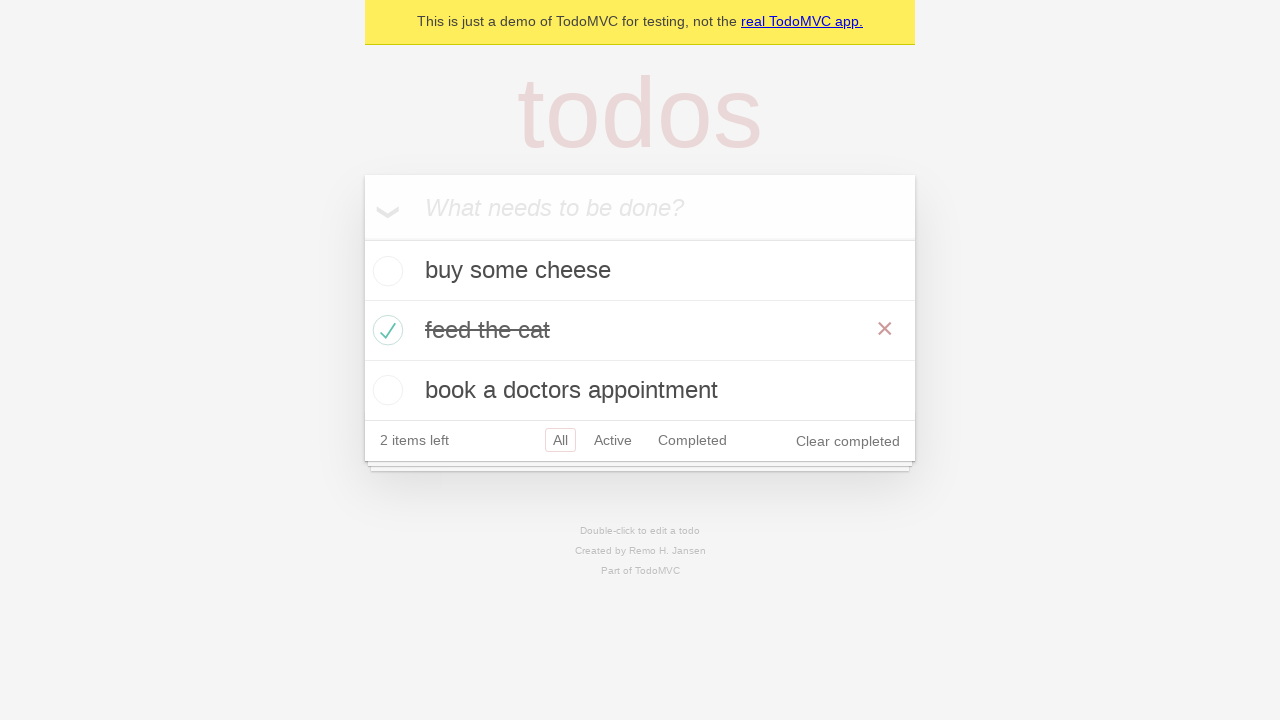

Clicked 'Active' filter to display only active items at (613, 440) on internal:role=link[name="Active"i]
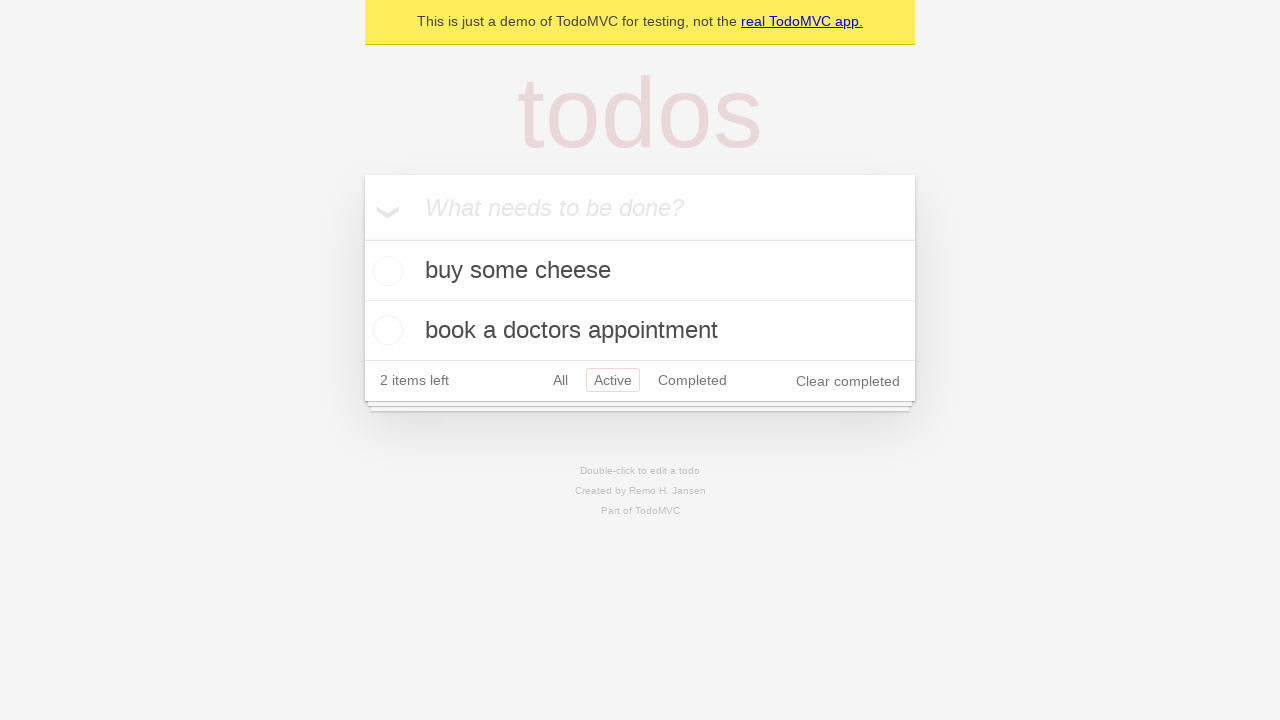

Clicked 'Completed' filter to display only completed items at (692, 380) on internal:role=link[name="Completed"i]
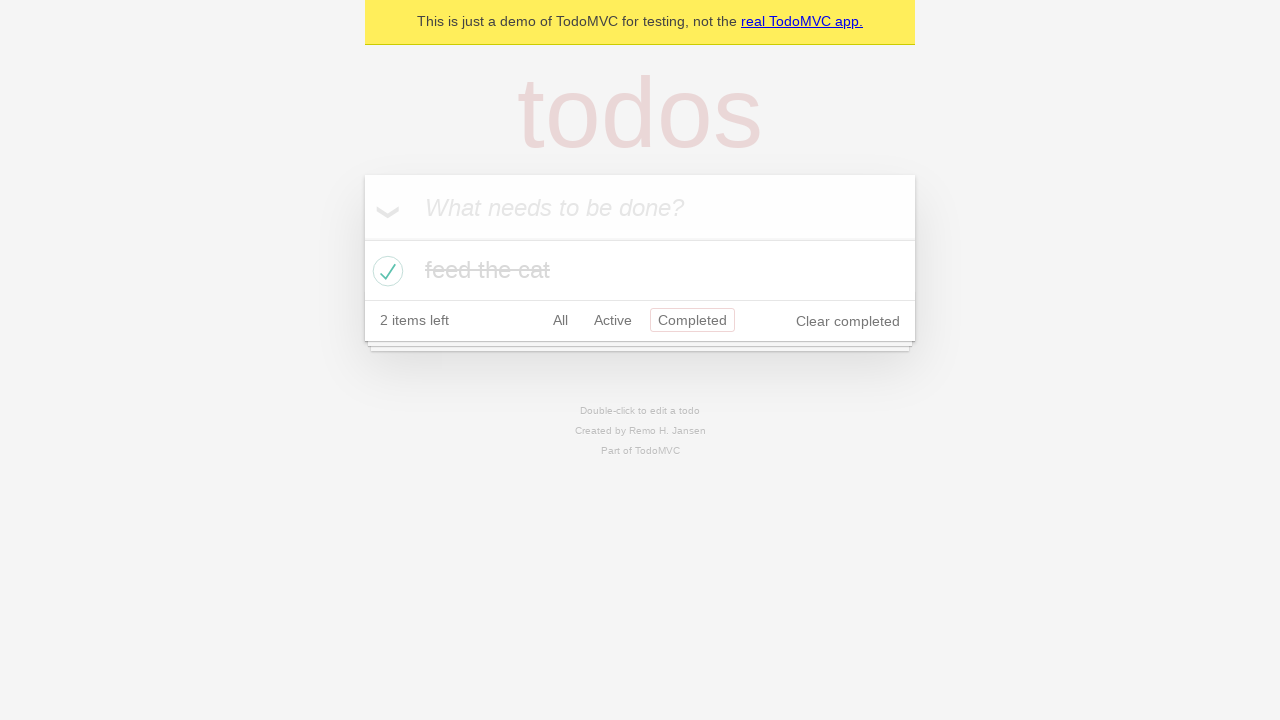

Clicked 'All' filter to display all items regardless of completion status at (560, 320) on internal:role=link[name="All"i]
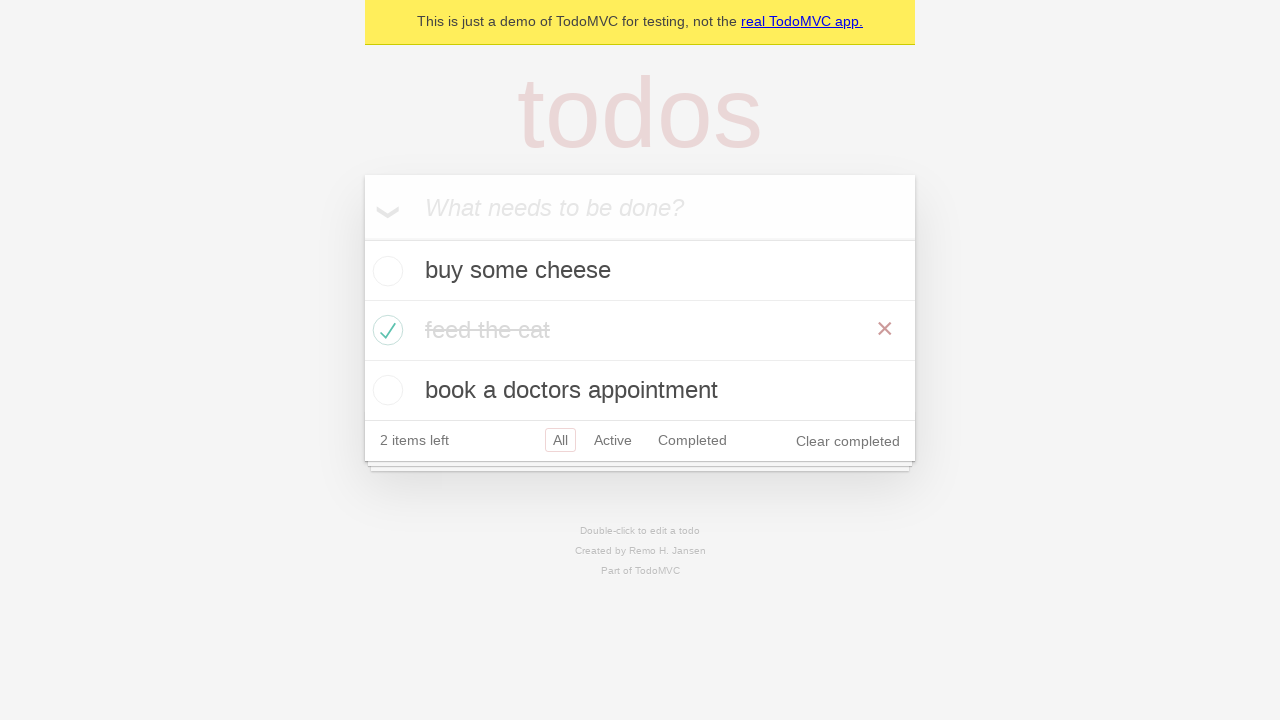

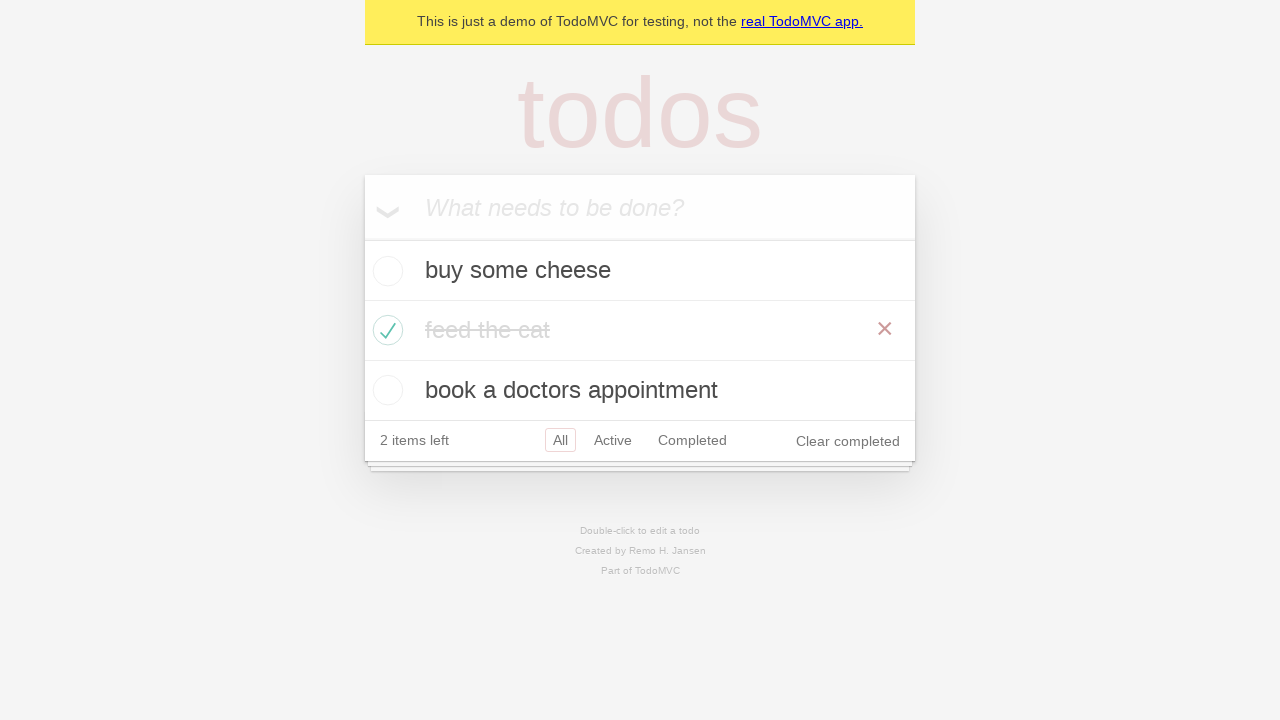